Tests sorting the Due column in ascending order by clicking the column header and verifying the values are sorted correctly

Starting URL: http://the-internet.herokuapp.com/tables

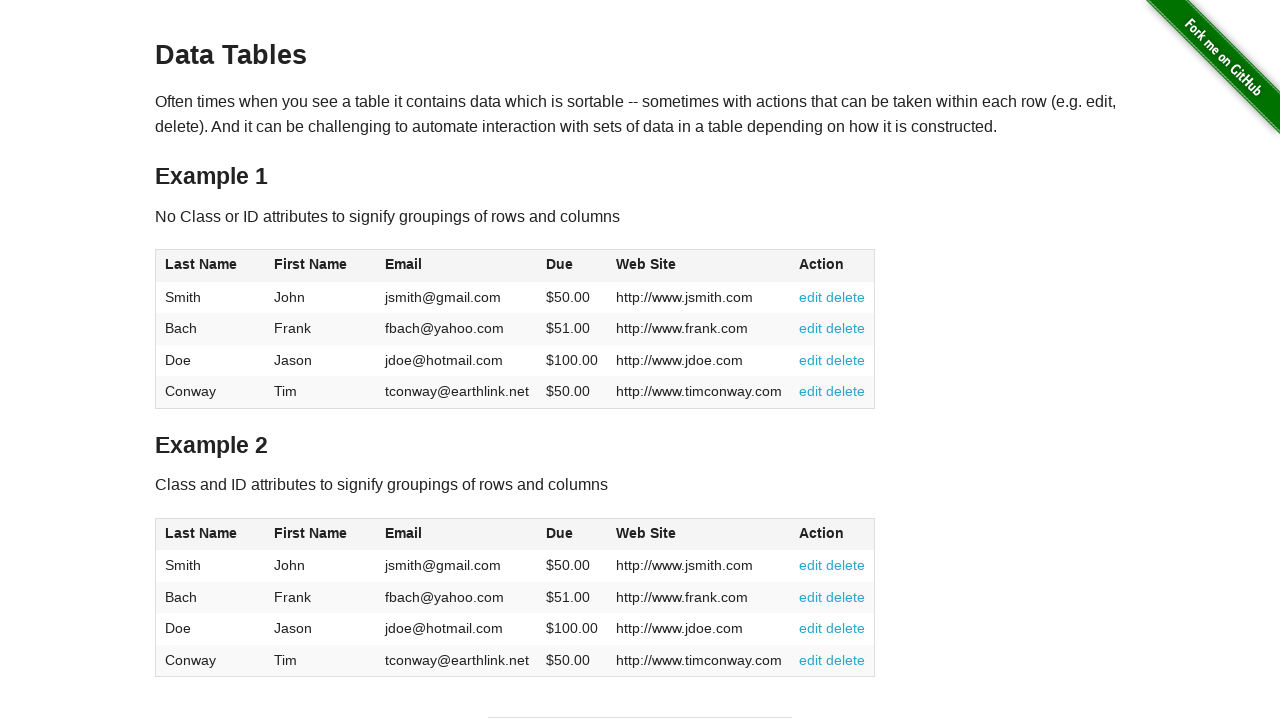

Clicked Due column header to sort ascending at (572, 266) on #table1 thead tr th:nth-of-type(4)
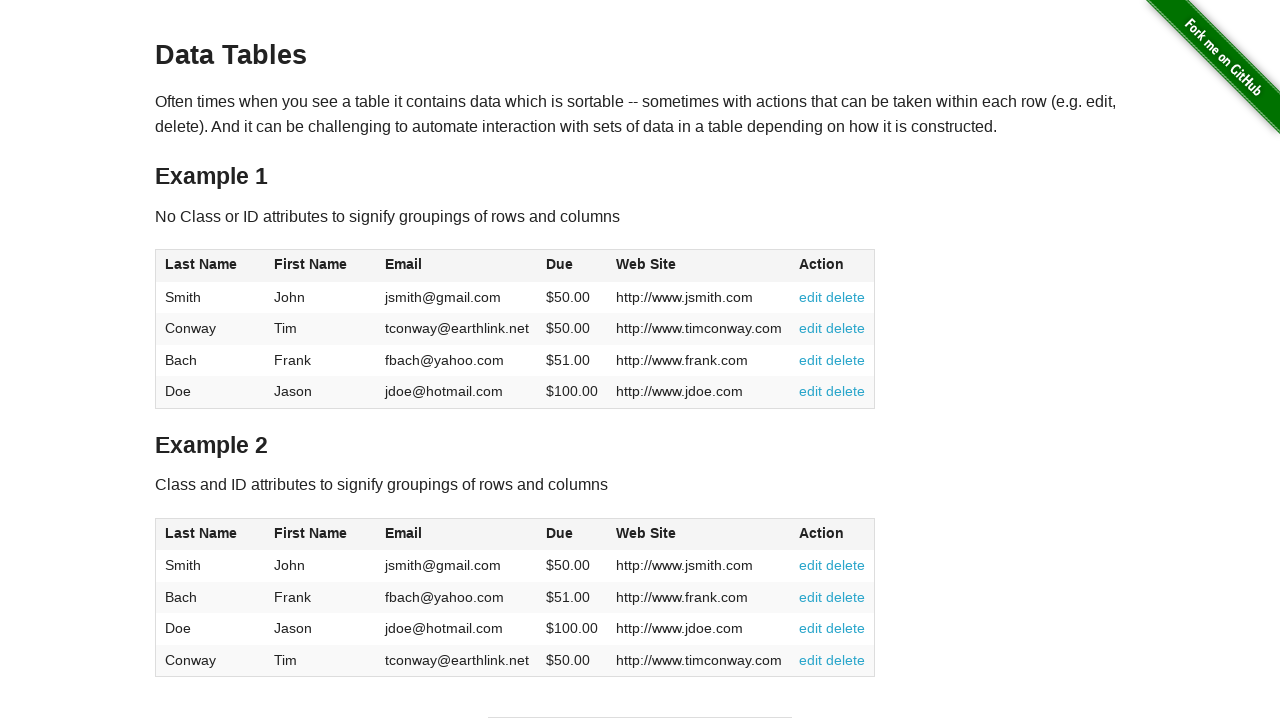

Verified Due column data is present in table
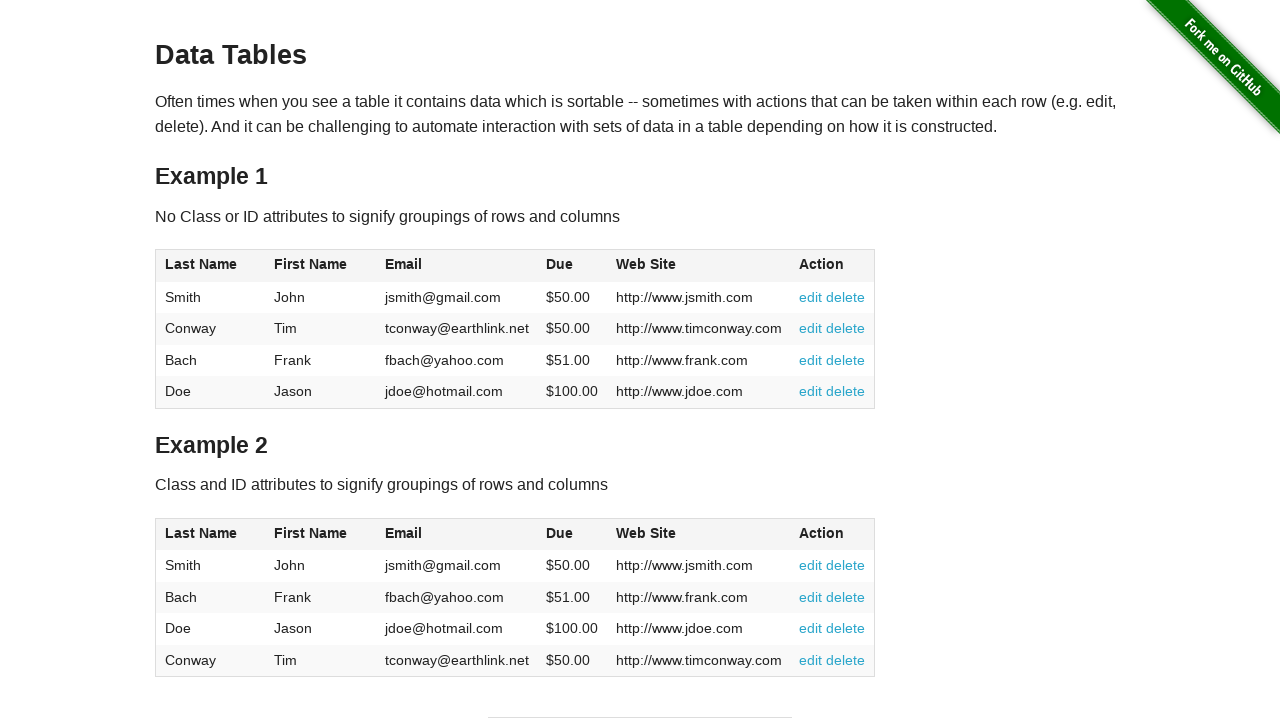

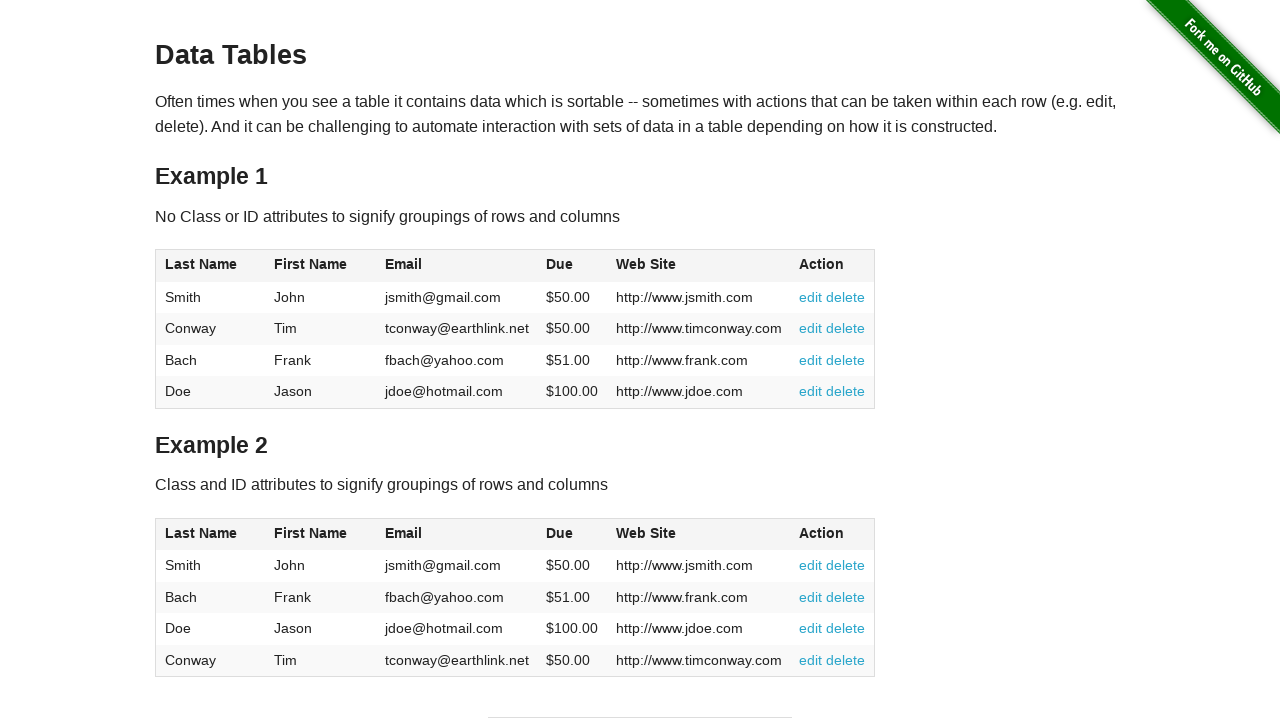